Tests dynamic controls on a test website by clicking a checkbox, toggling remove/add button, enabling/disabling an input field, and typing text into it.

Starting URL: http://the-internet.herokuapp.com/

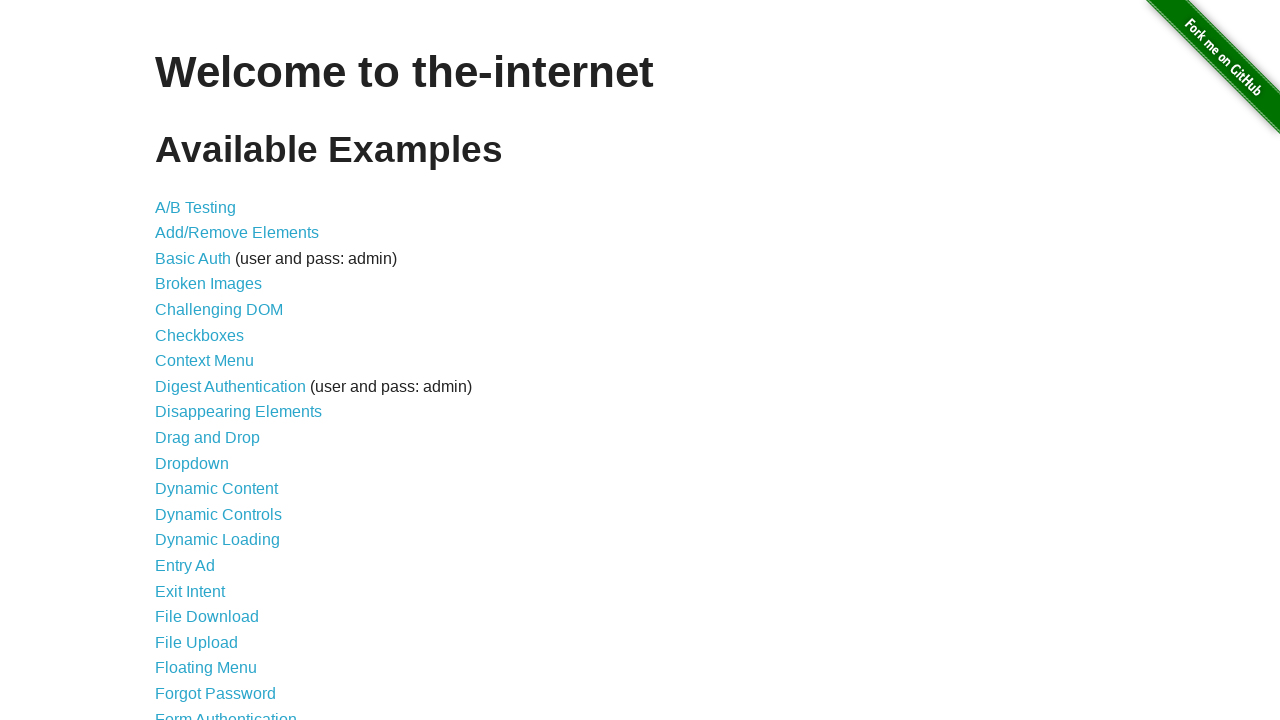

Clicked Dynamic Controls link to navigate to test page at (218, 514) on text=Dynamic Controls
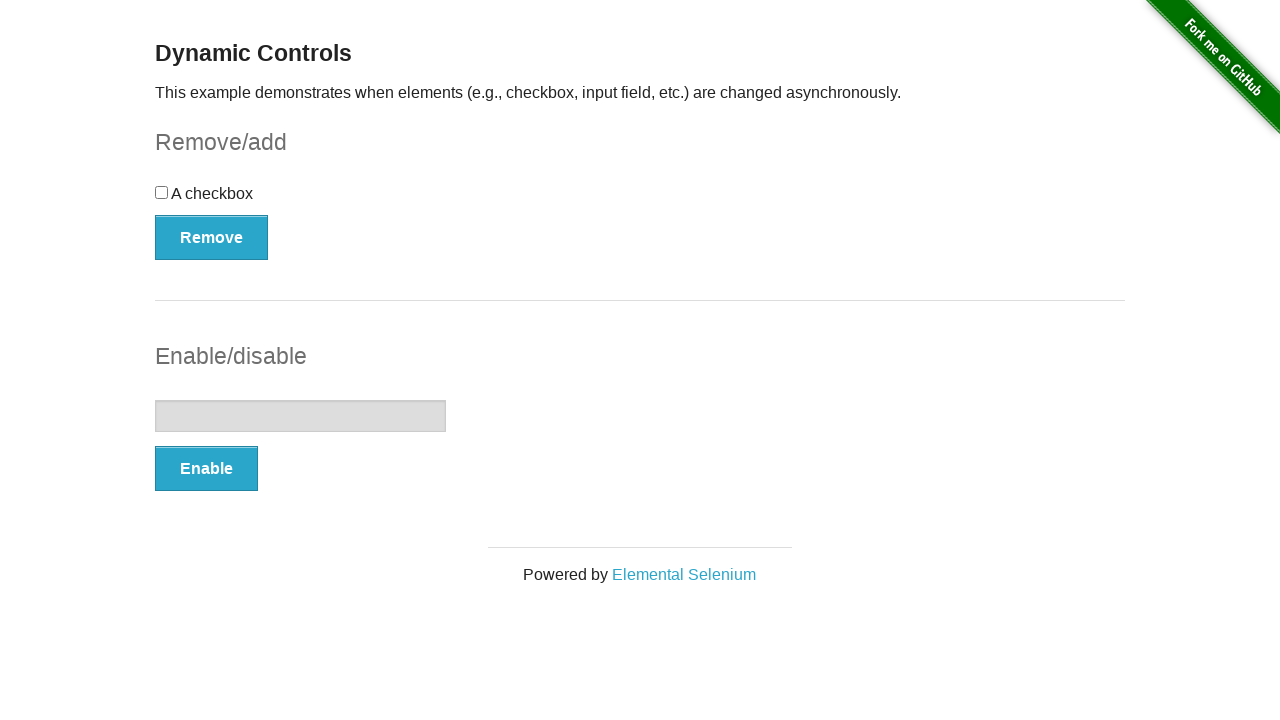

Clicked the checkbox at (162, 192) on #checkbox > input[type=checkbox]
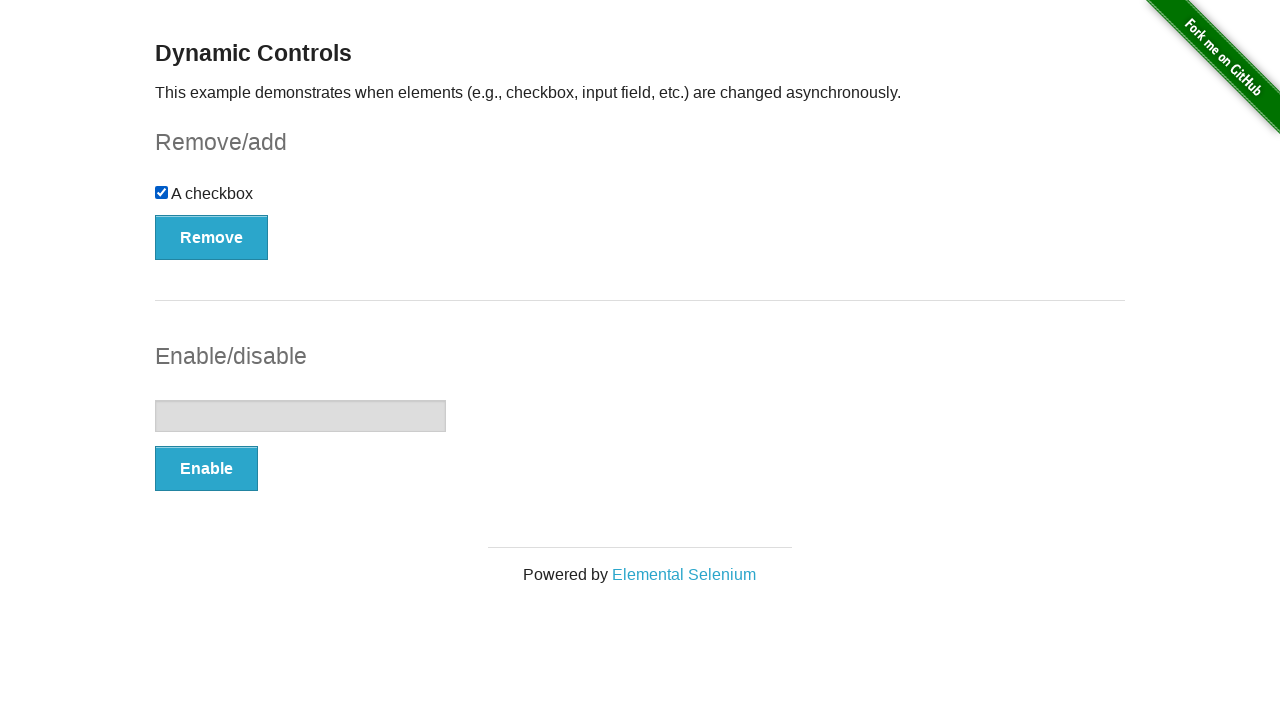

Clicked the Remove/Add button to remove checkbox at (212, 237) on #checkbox-example > button
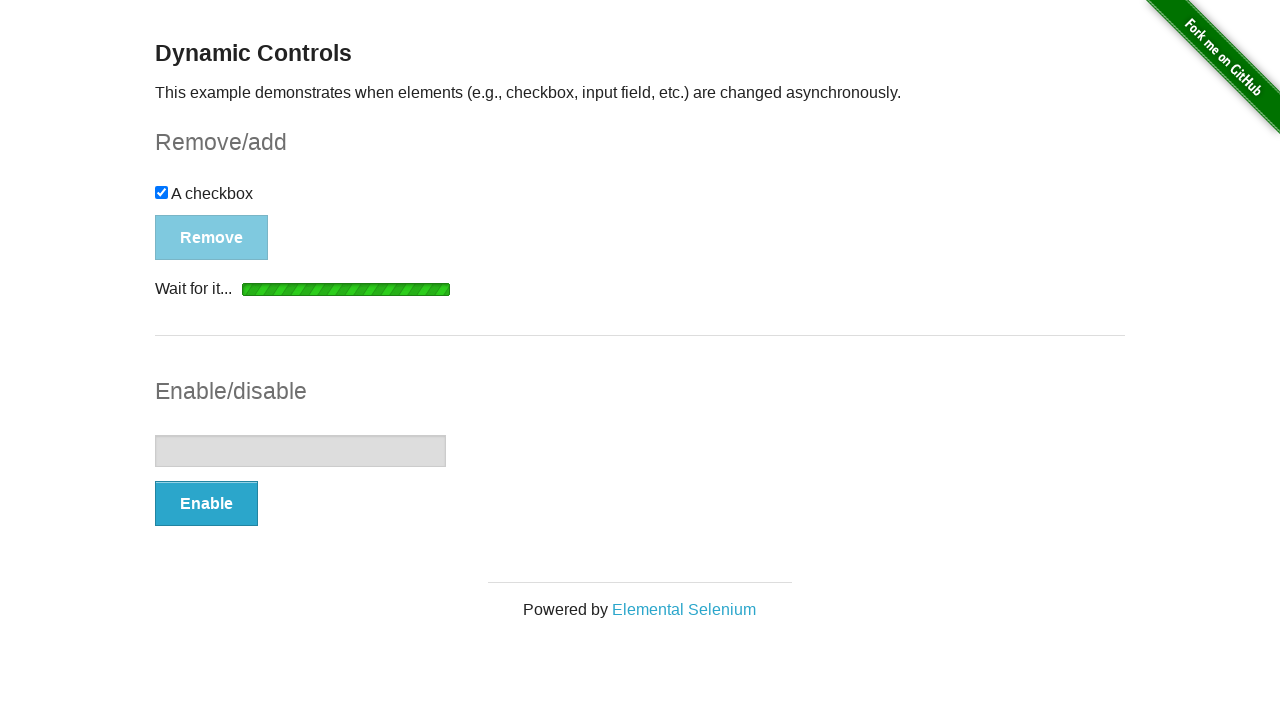

Waited for Remove/Add button to be visible again
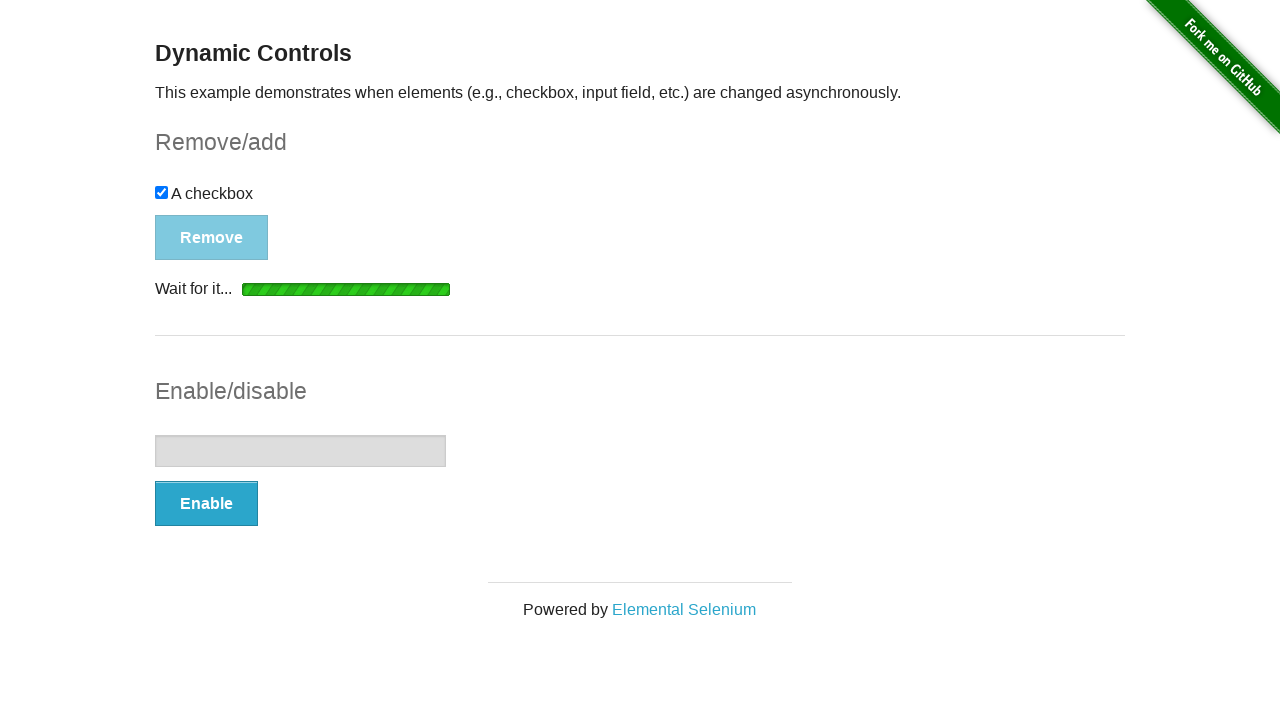

Clicked the Remove/Add button to add checkbox back at (196, 208) on #checkbox-example > button
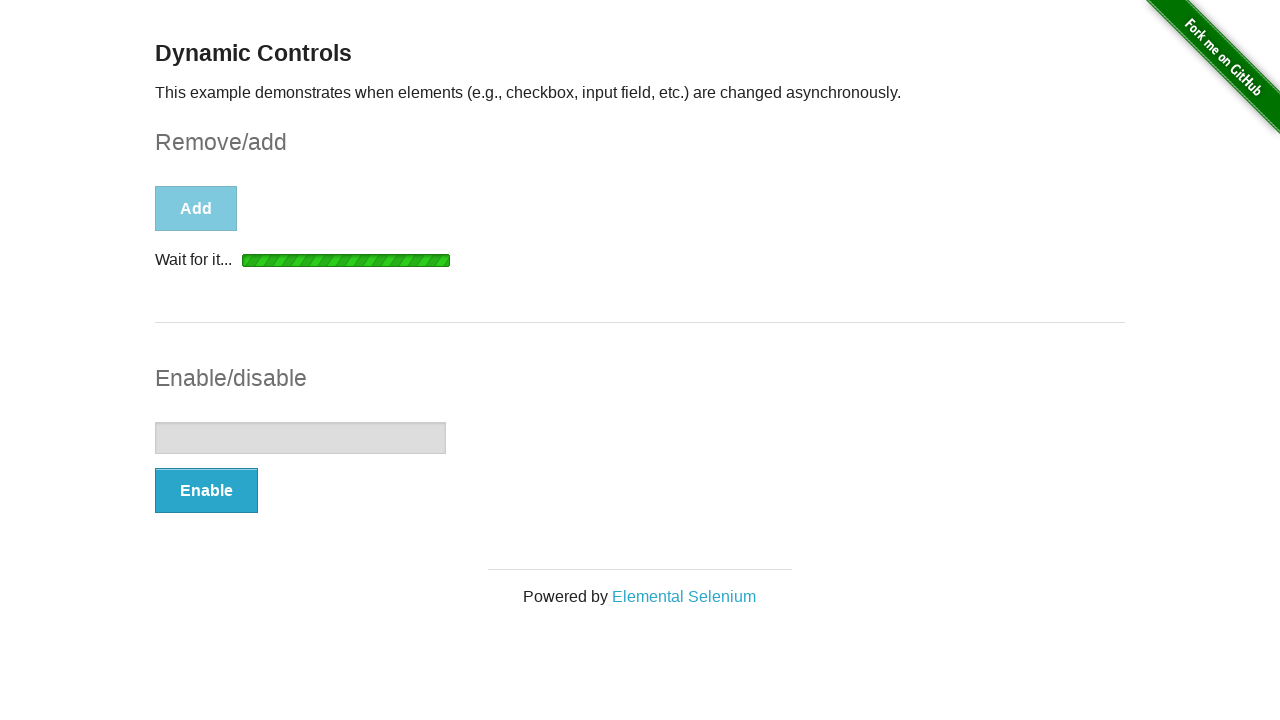

Clicked the Enable/Disable button to enable input field at (206, 491) on #input-example > button
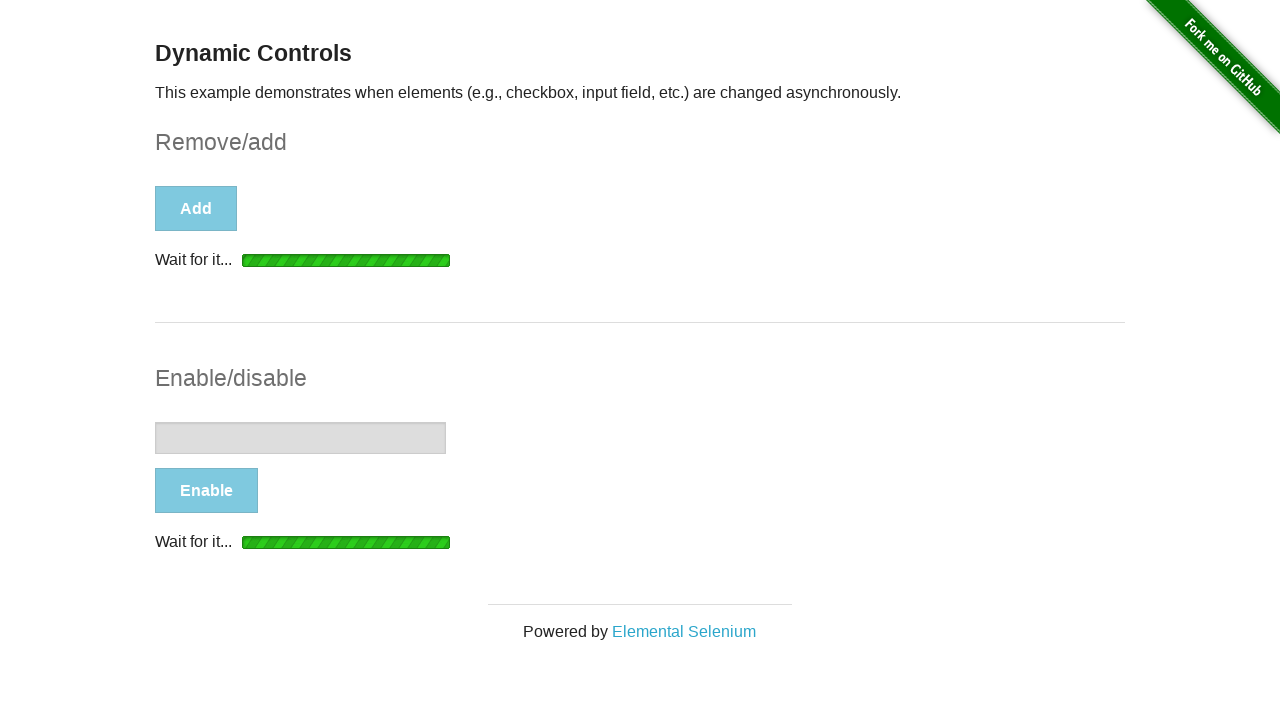

Waited for Enable/Disable button to be visible
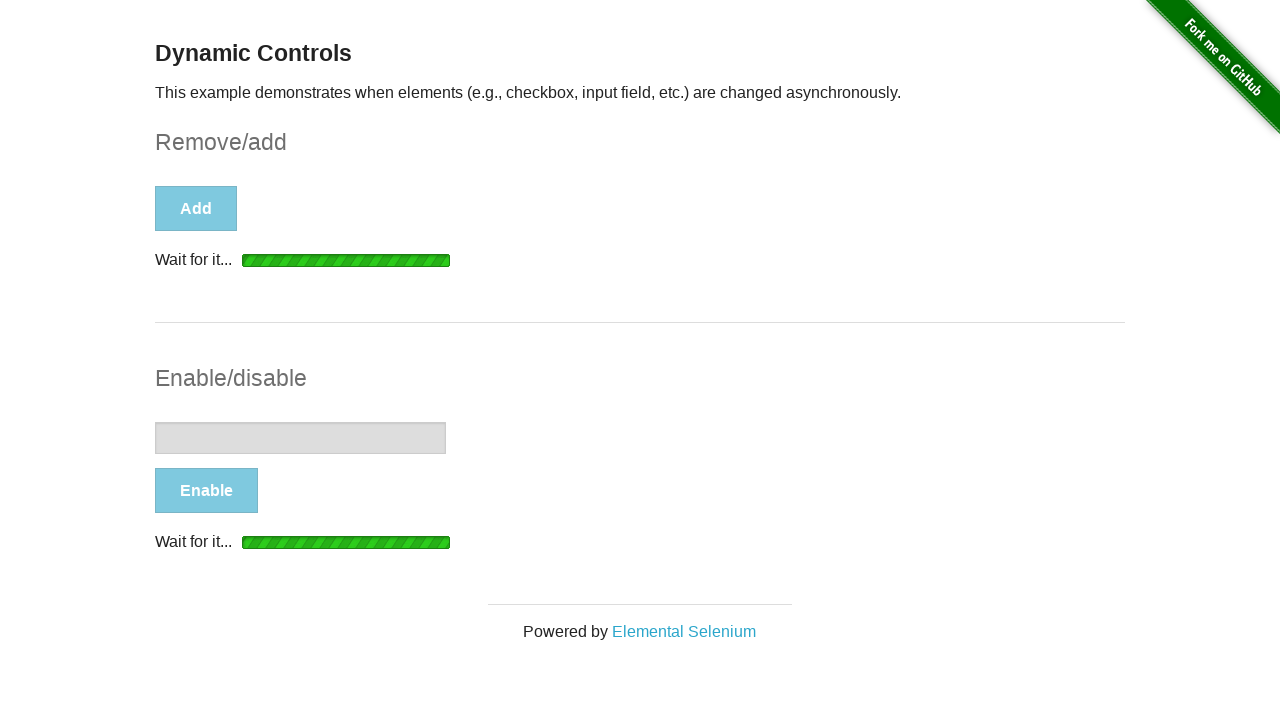

Typed 'Platzi' into the enabled input field on #input-example > input[type=text]
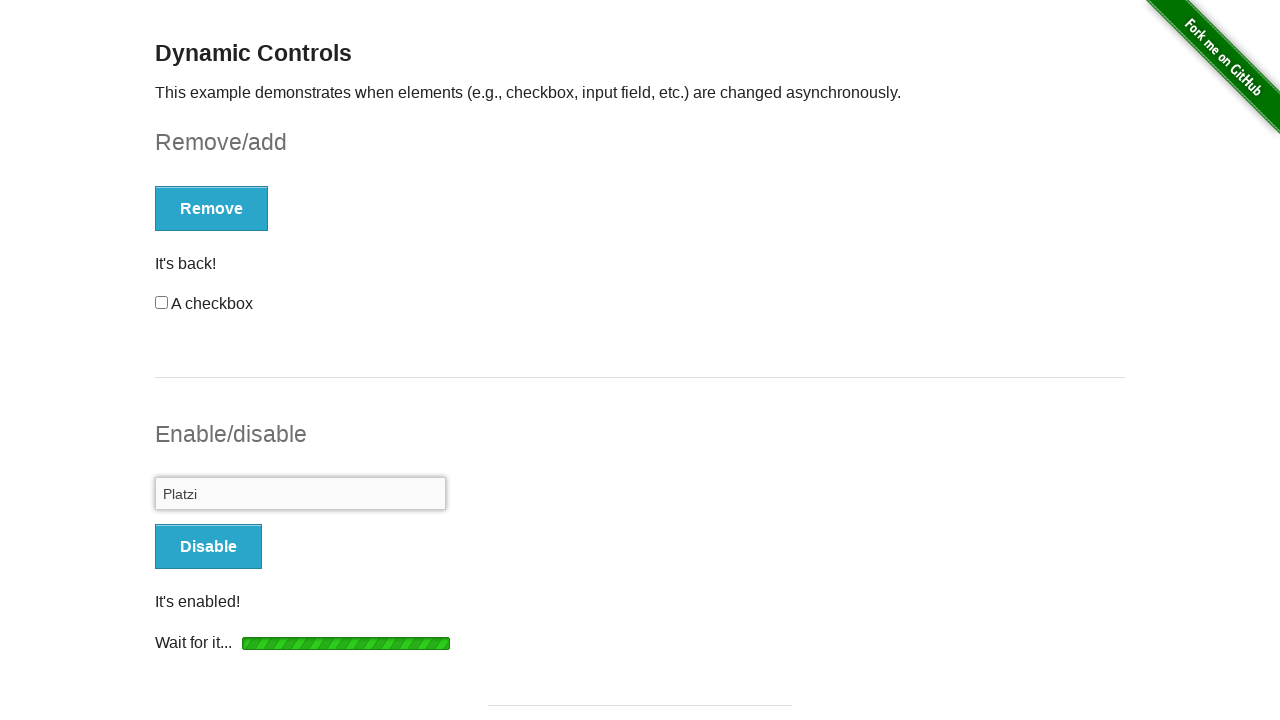

Clicked the Enable/Disable button to disable input field at (208, 546) on #input-example > button
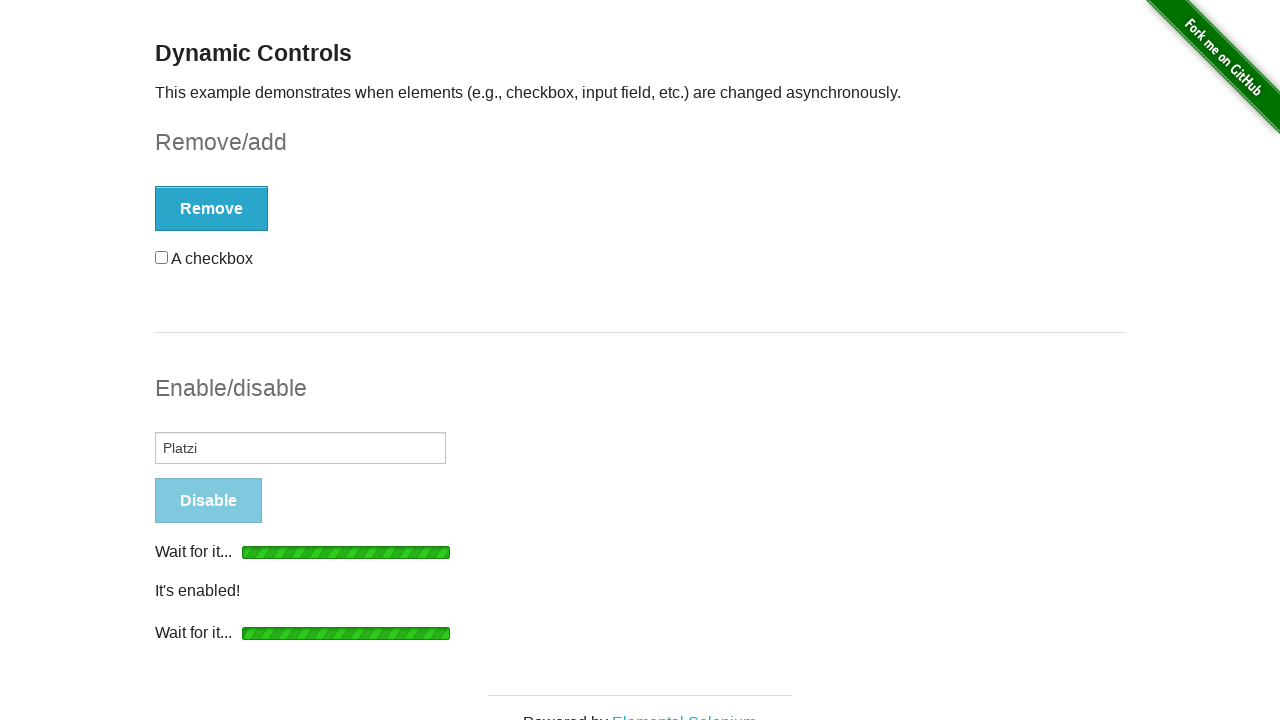

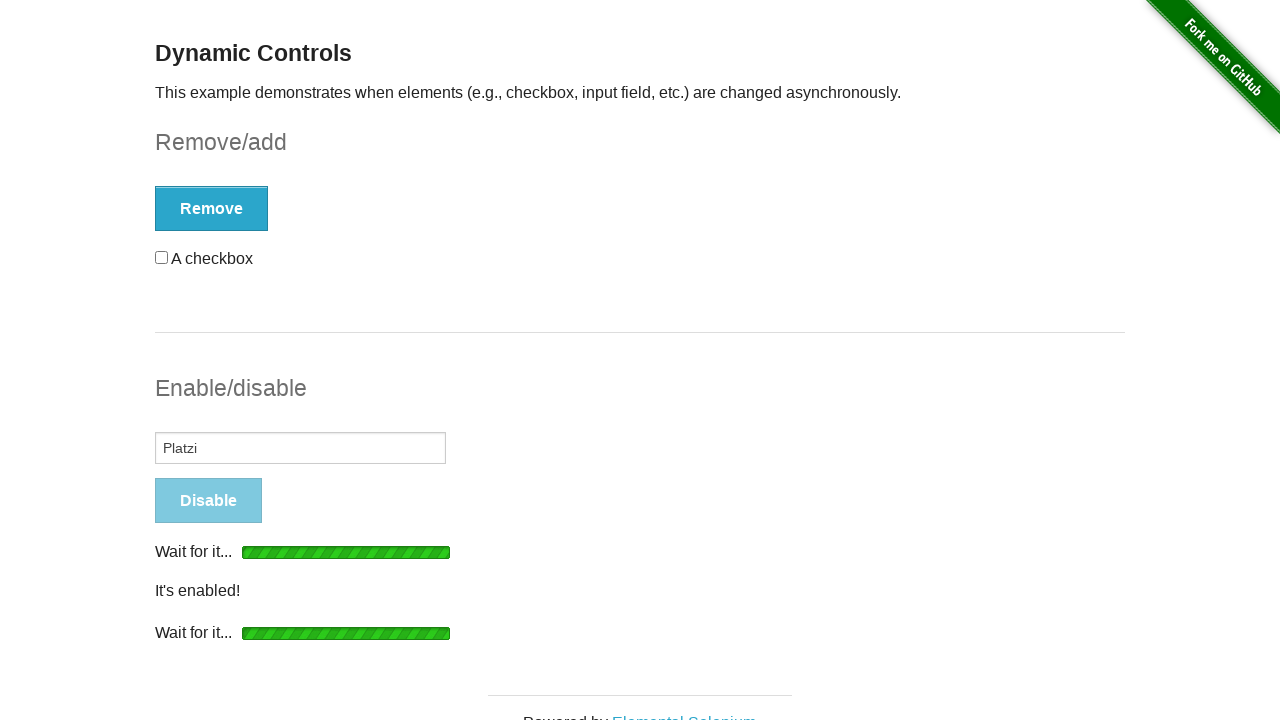